Tests JavaScript alert acceptance by clicking the first button, accepting the alert, and verifying the result message

Starting URL: https://testcenter.techproeducation.com/index.php?page=javascript-alerts

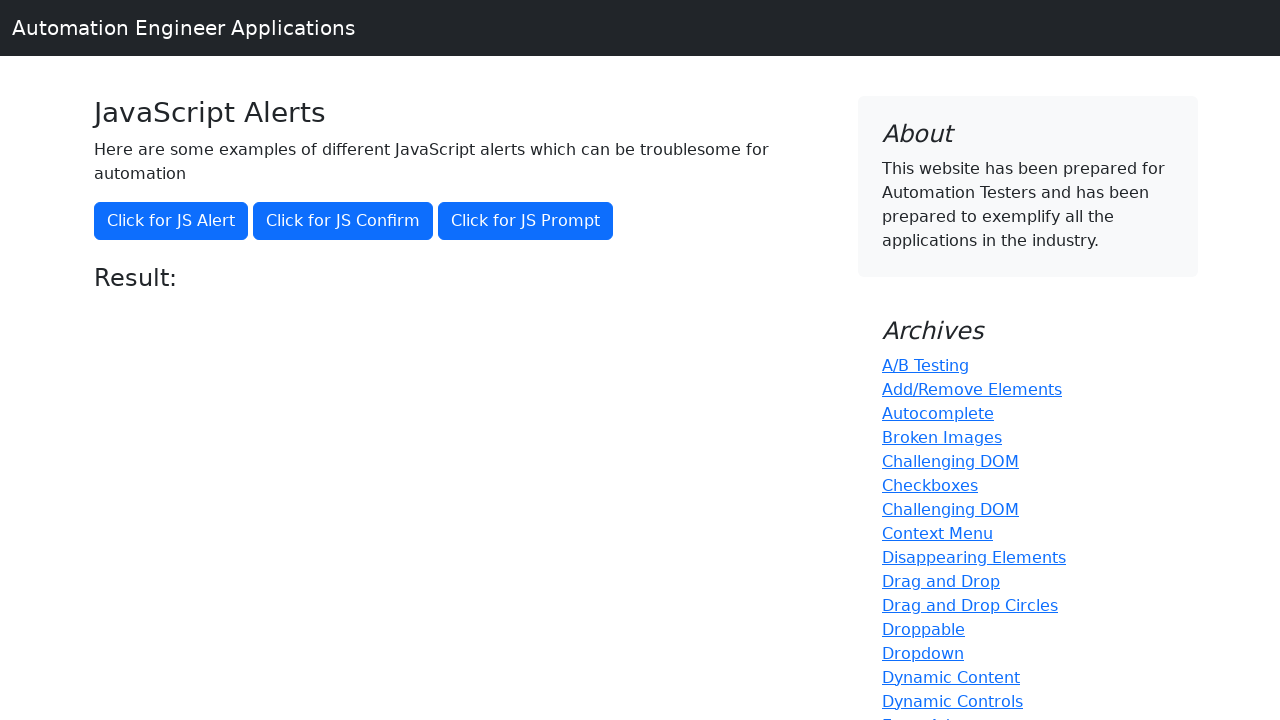

Clicked the 'Click for JS Alert' button to trigger JavaScript alert at (171, 221) on xpath=//button[text()='Click for JS Alert']
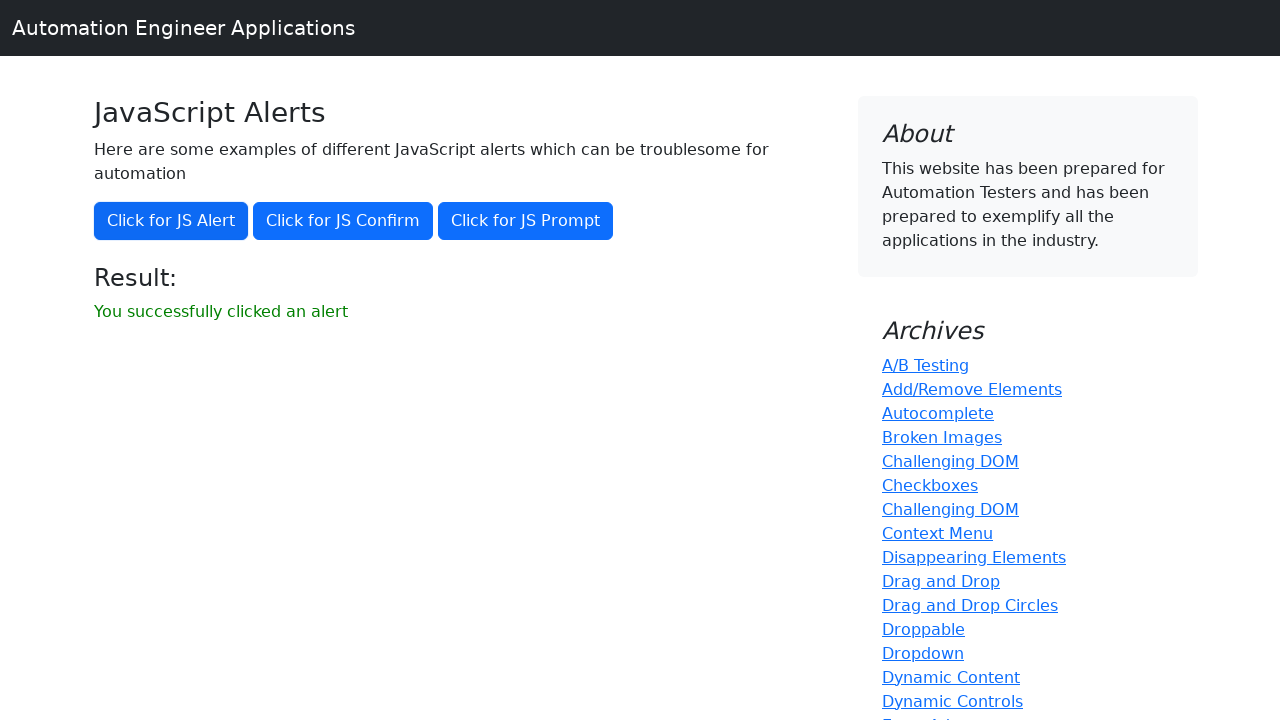

Set up dialog handler to accept alert
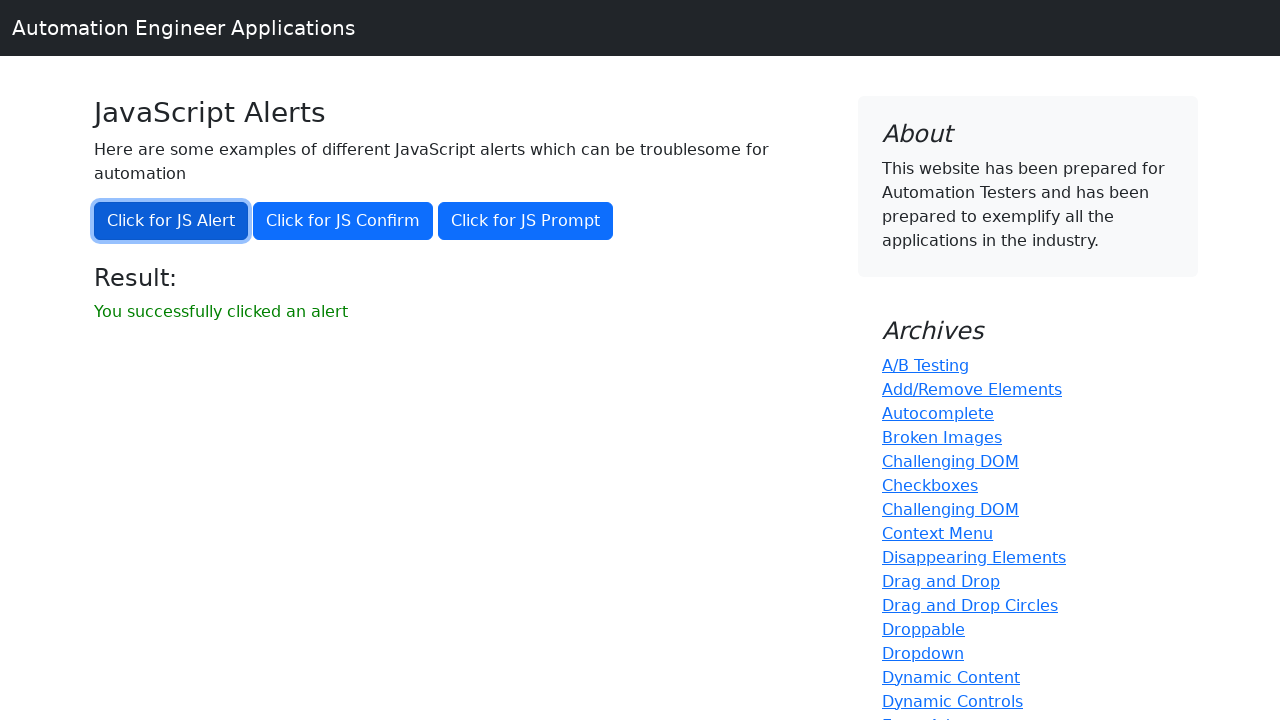

Waited for result message element to appear
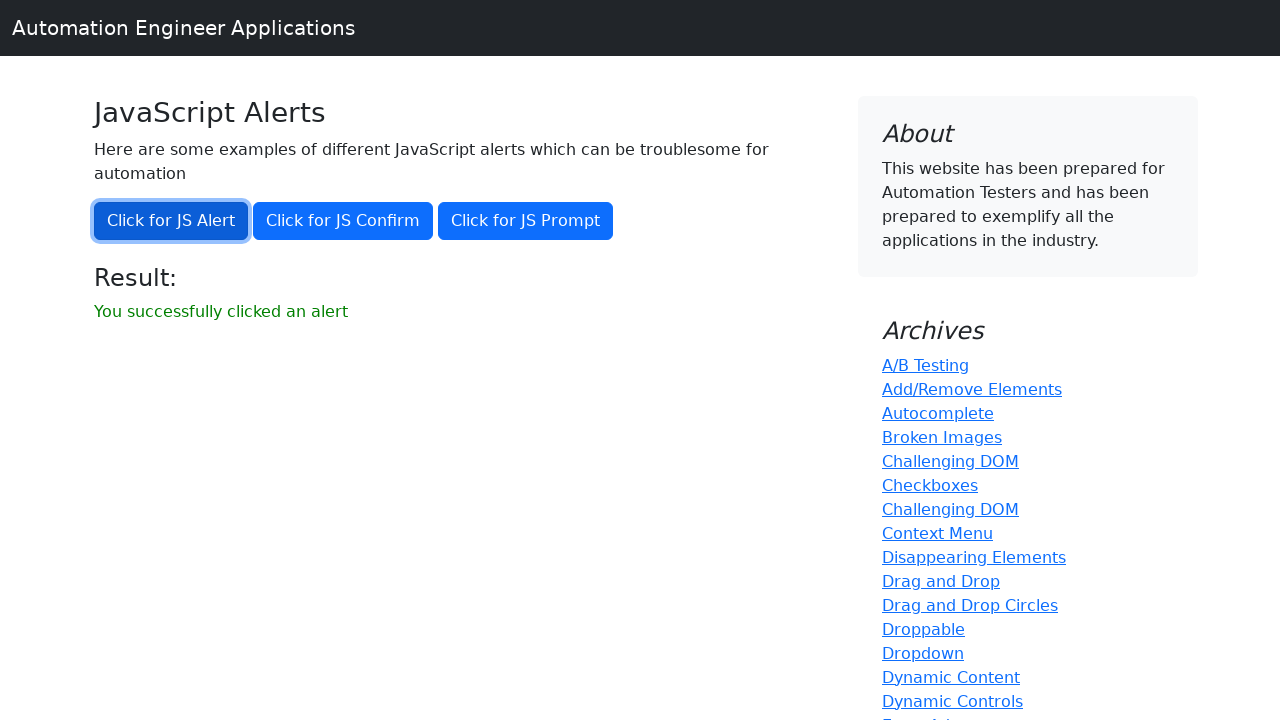

Retrieved result message text content
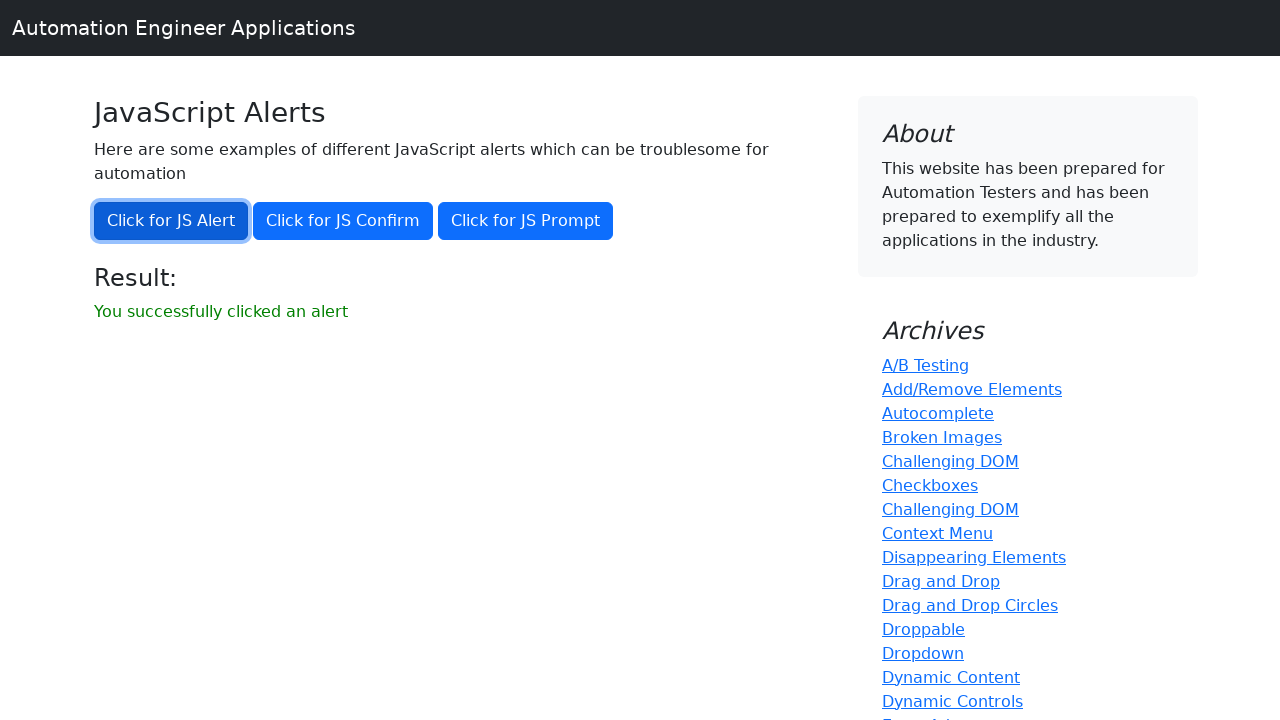

Verified result message matches expected text 'You successfully clicked an alert'
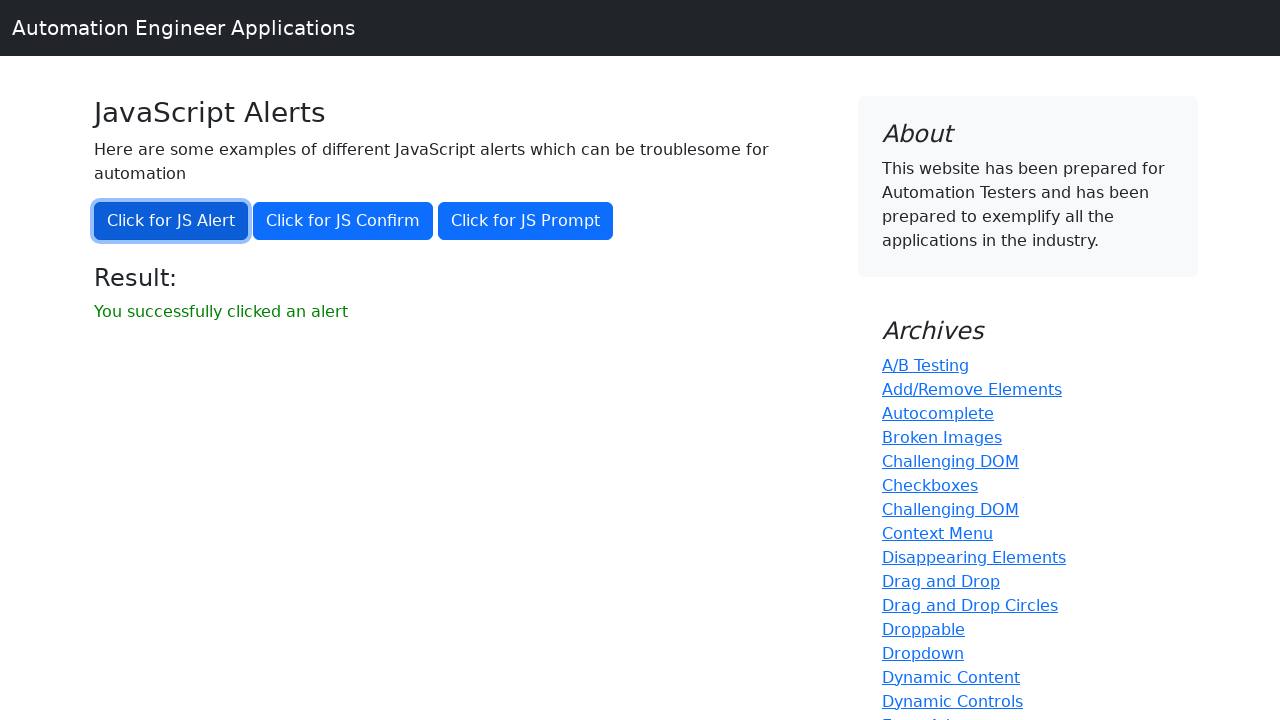

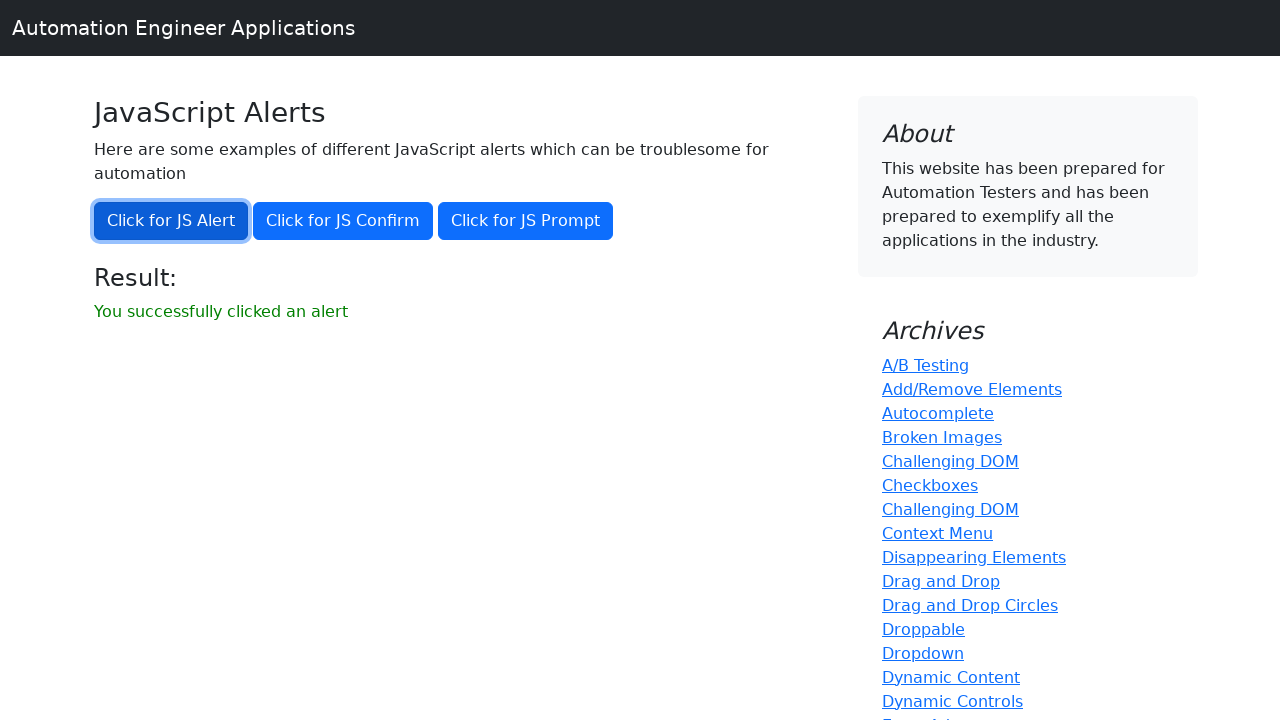